Tests that the login form displays an appropriate error message when attempting to login without entering a username and password. This is a negative test case validating form validation.

Starting URL: https://www.saucedemo.com

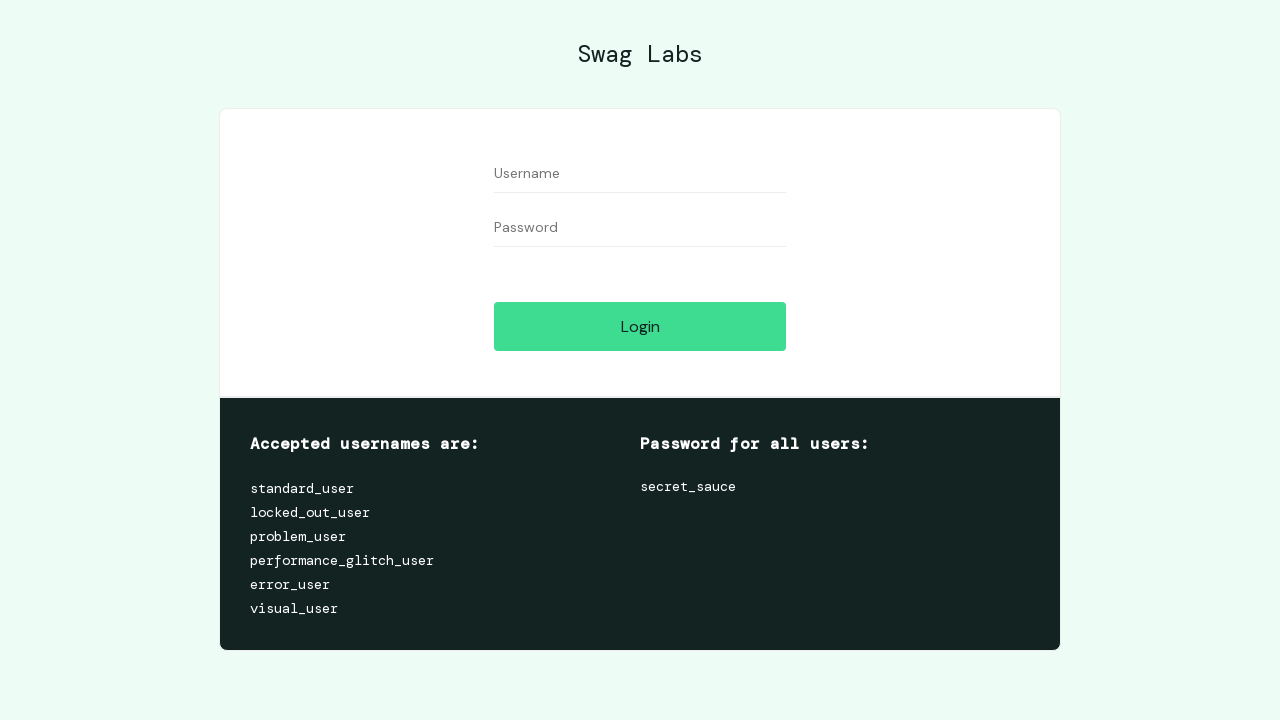

Clicked LOGIN button without entering username and password at (640, 326) on input[value='Login']
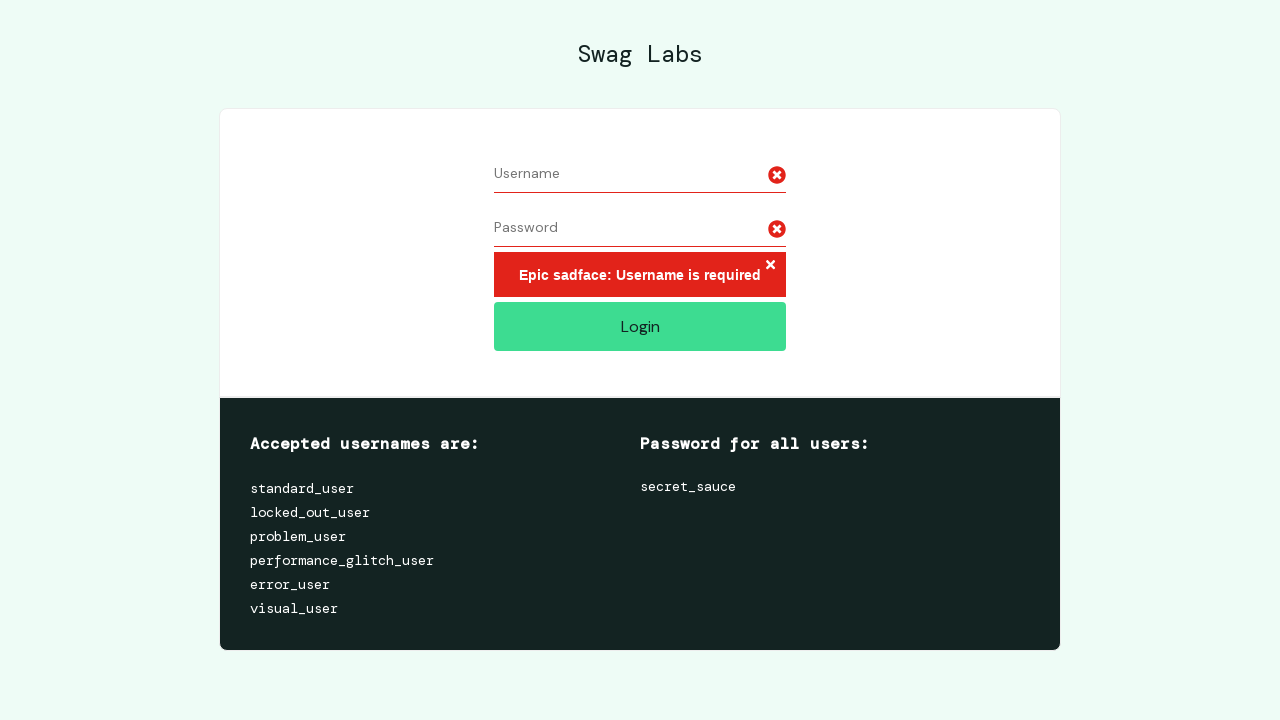

Error message element became visible
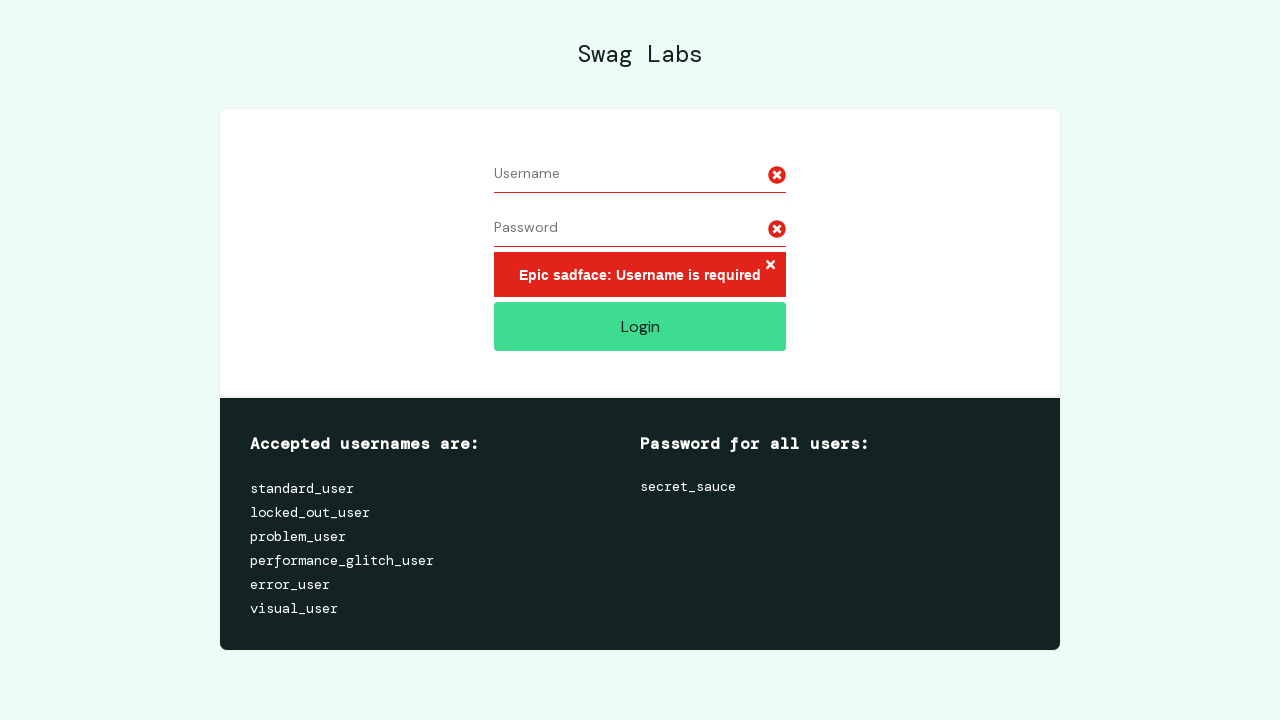

Verified error message is visible
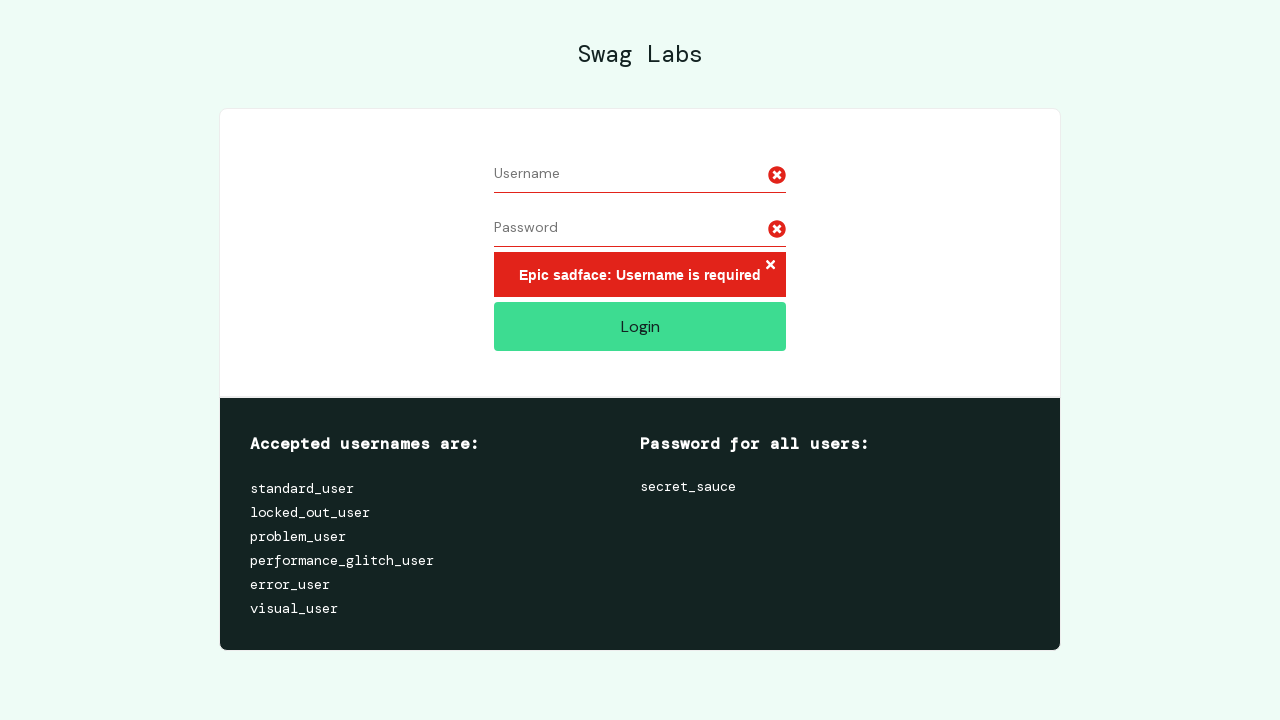

Verified error message text matches expected 'Epic sadface: Username is required'
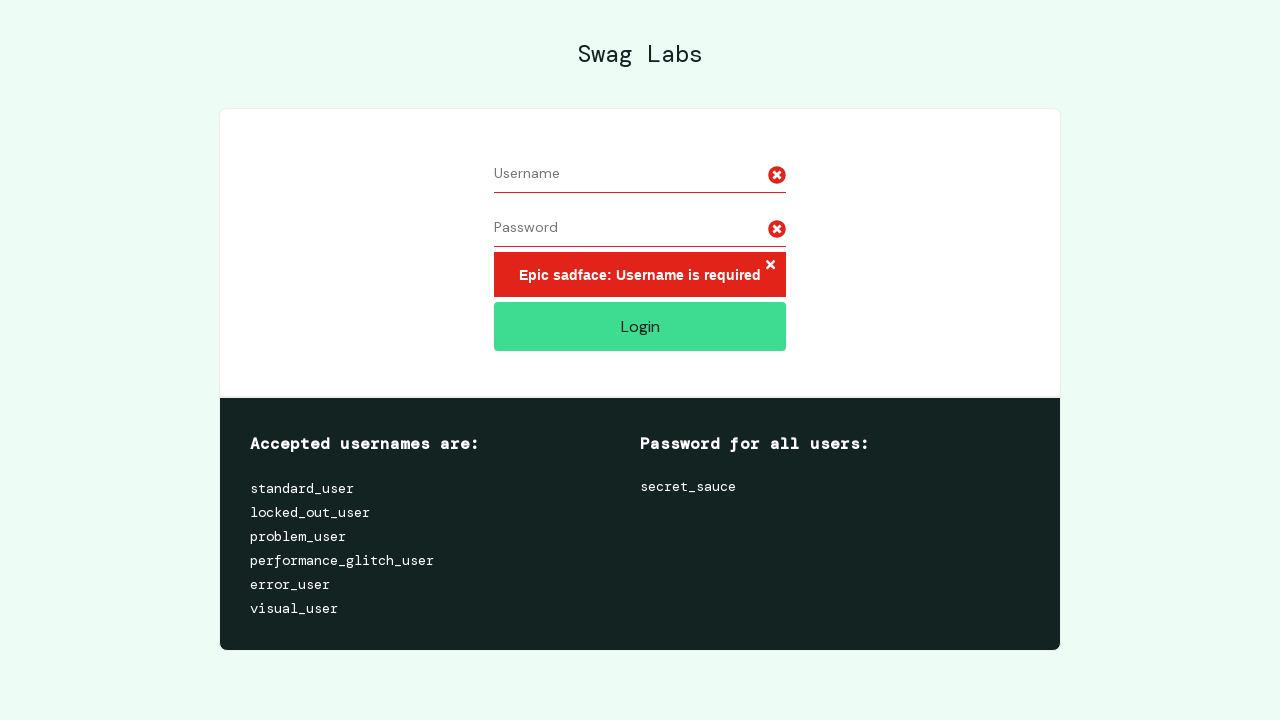

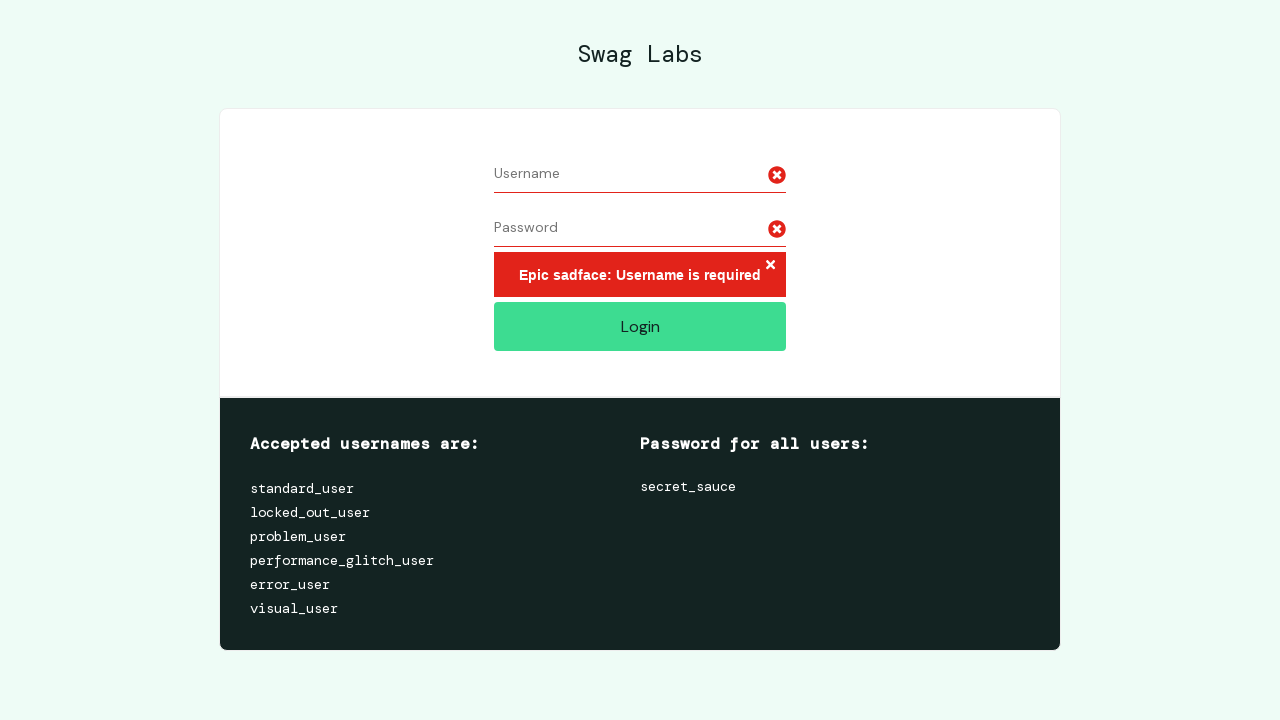